Tests radio button functionality on a practice page by selecting BMW and Benz radio options and verifying their mutual exclusivity

Starting URL: https://www.letskodeit.com/practice

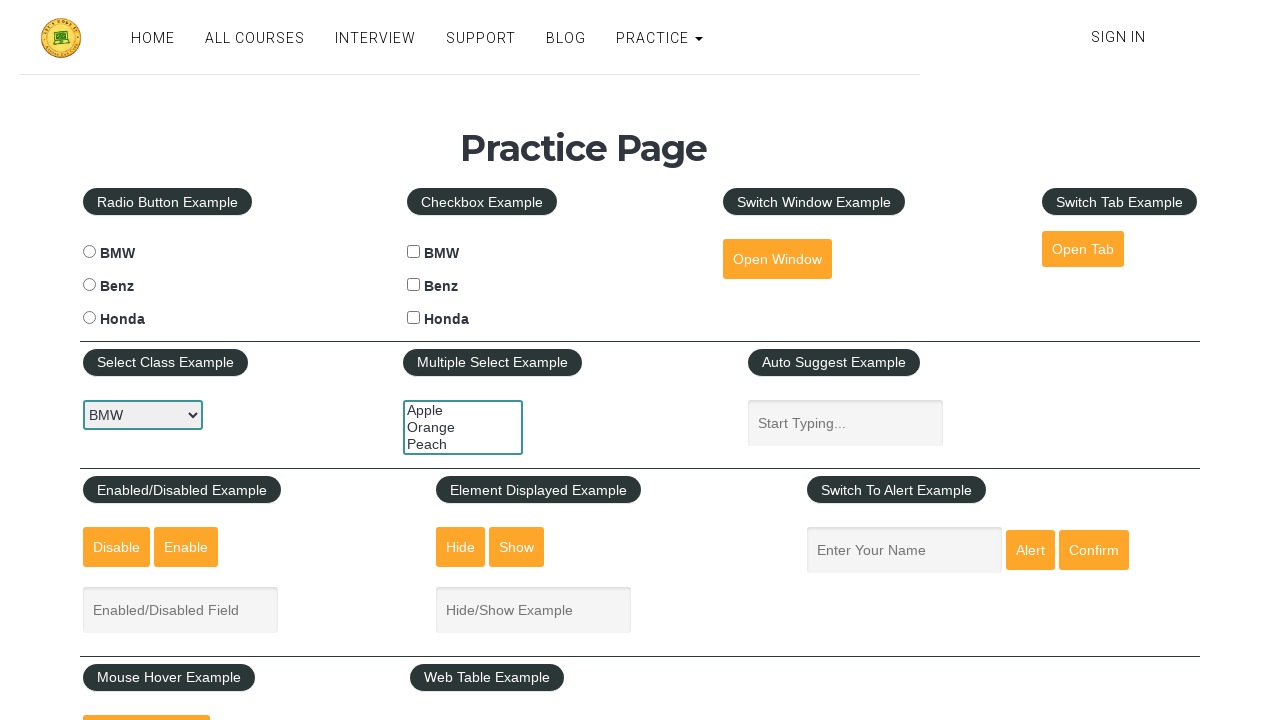

Waited for BMW radio button to be present
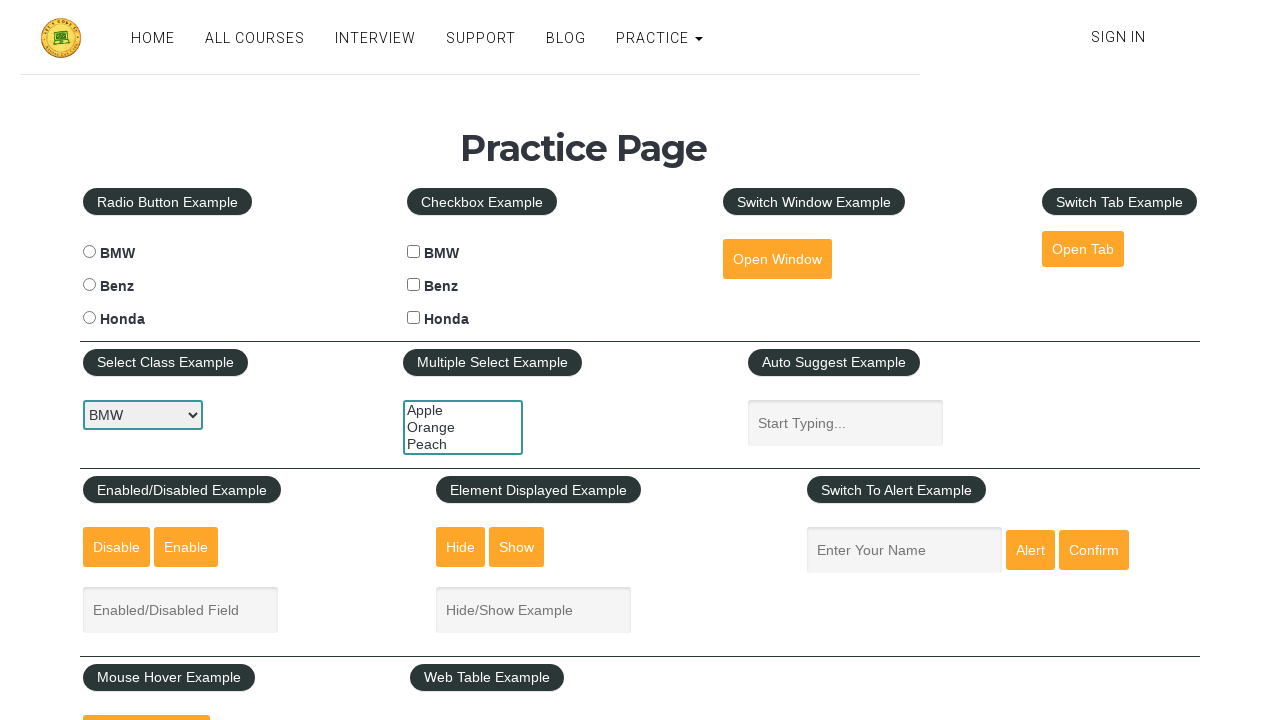

Verified BMW radio button is not checked initially
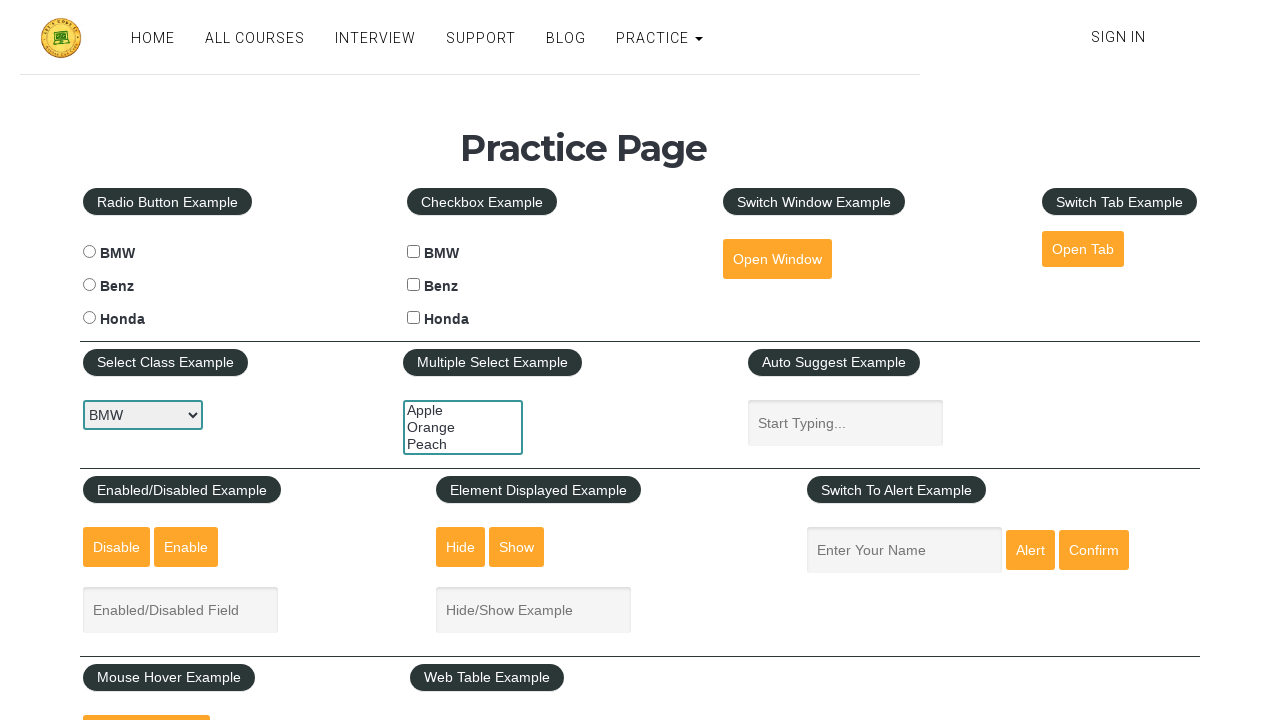

Checked BMW radio button at (89, 252) on #bmwradio
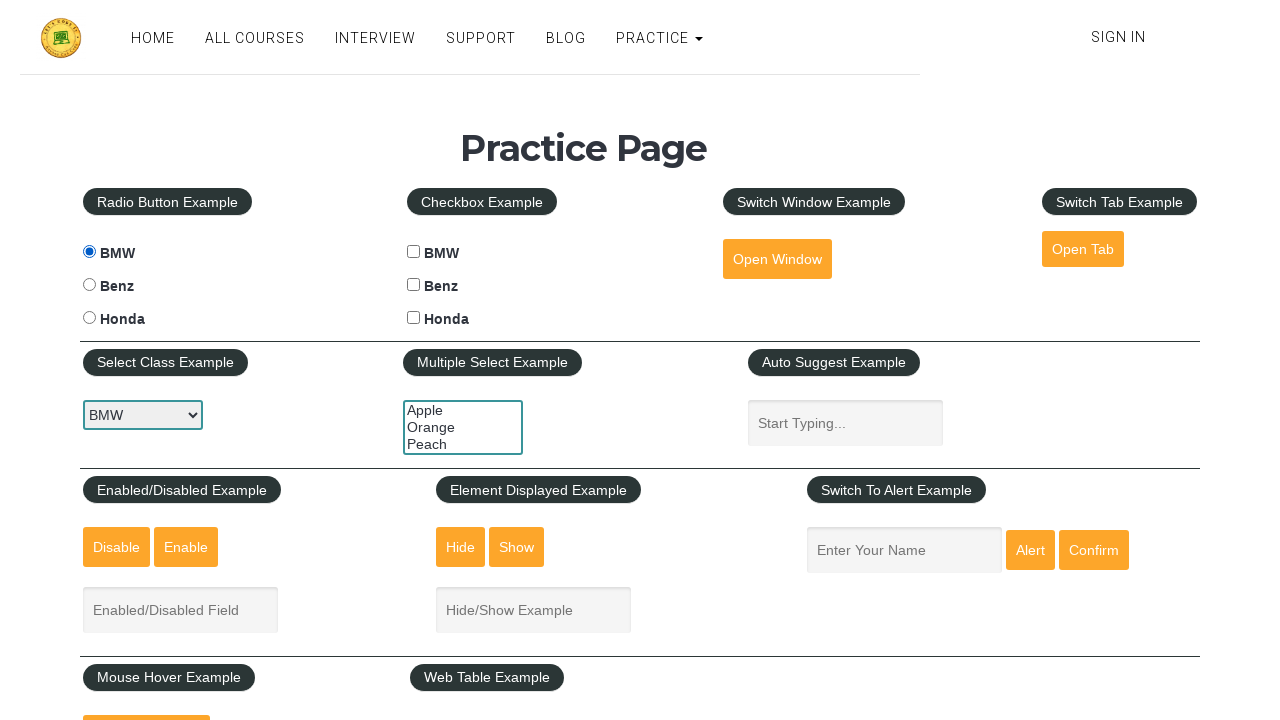

Verified BMW radio button is now checked
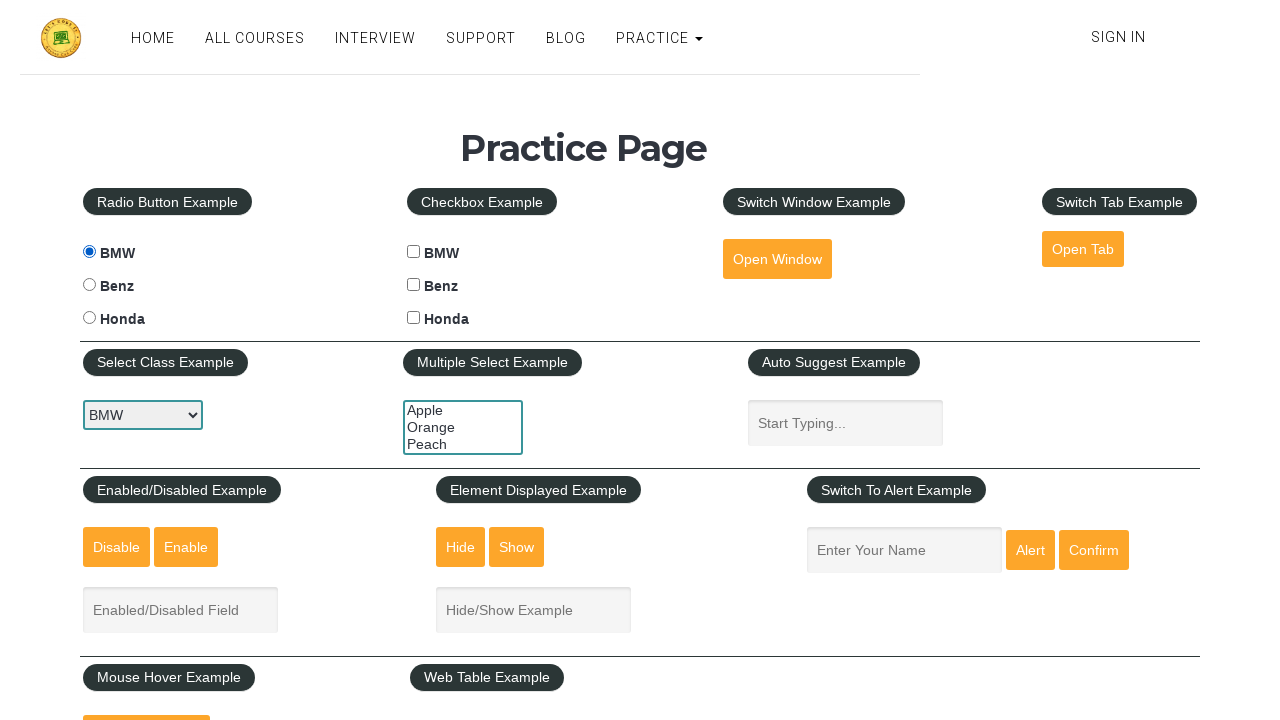

Verified Benz radio button is not checked
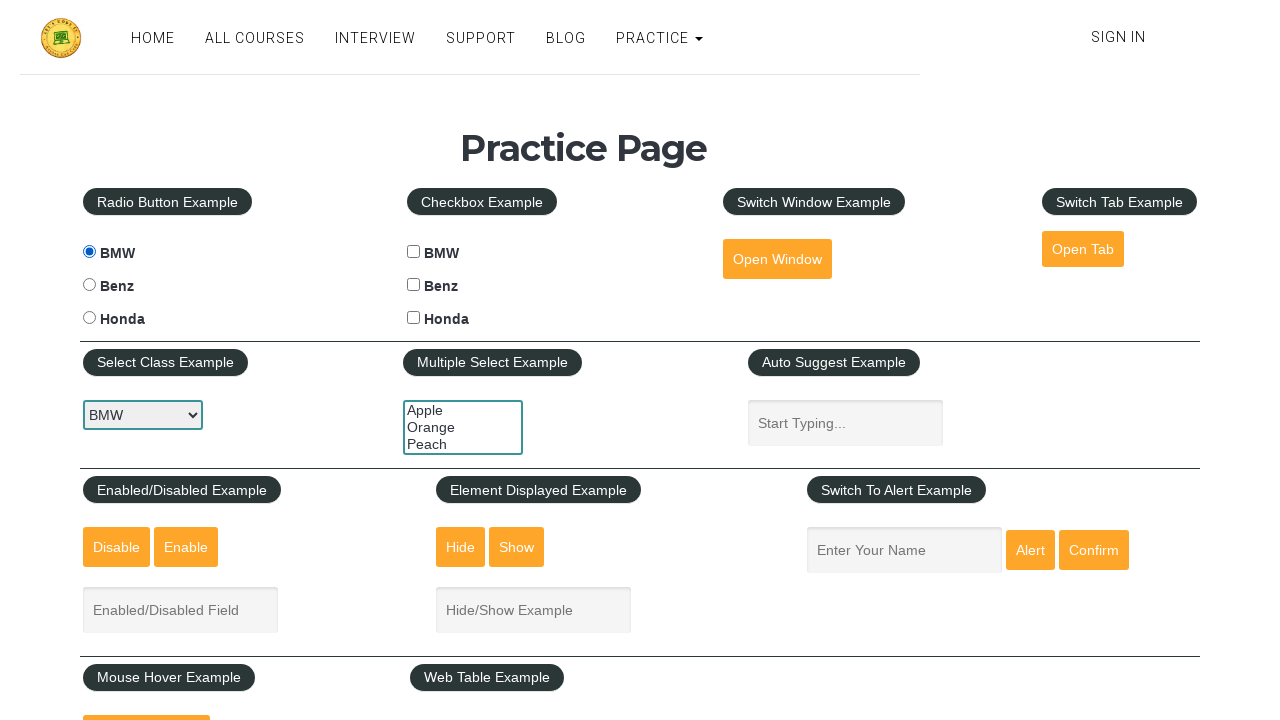

Clicked Benz radio button at (89, 285) on #benzradio
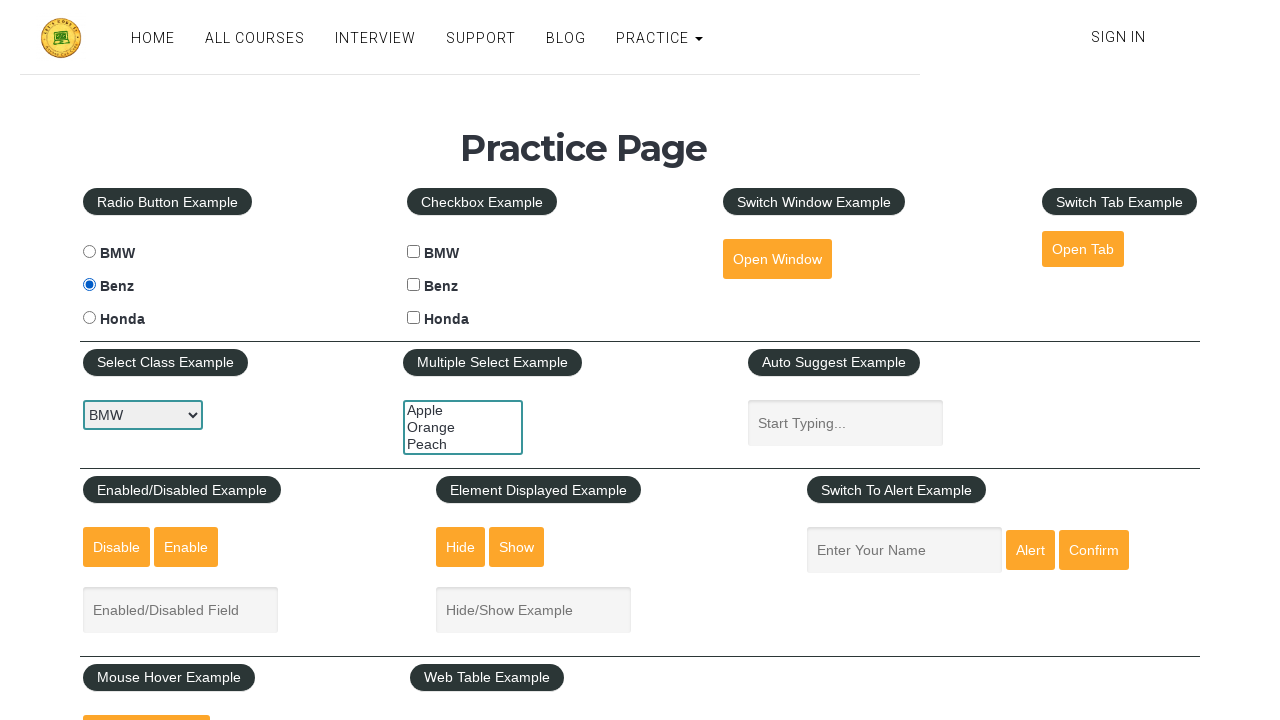

Verified Benz radio button is now checked
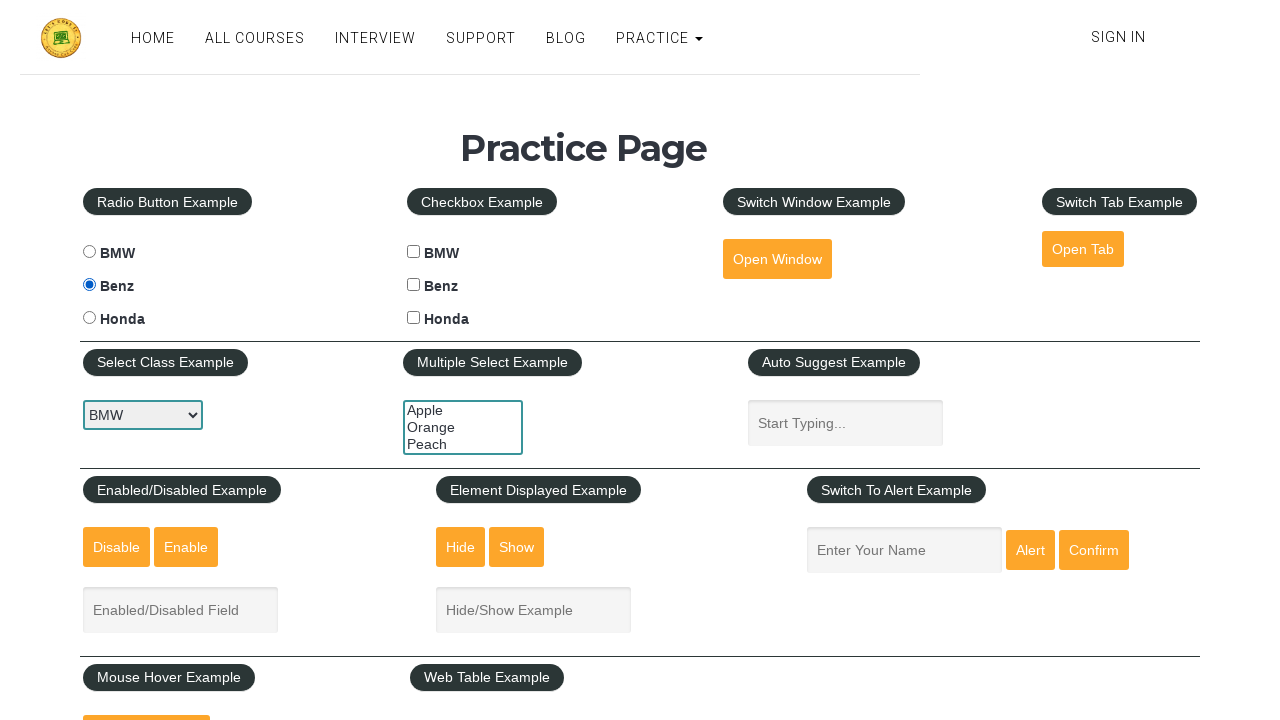

Verified BMW radio button is now unchecked, confirming mutual exclusivity of radio buttons
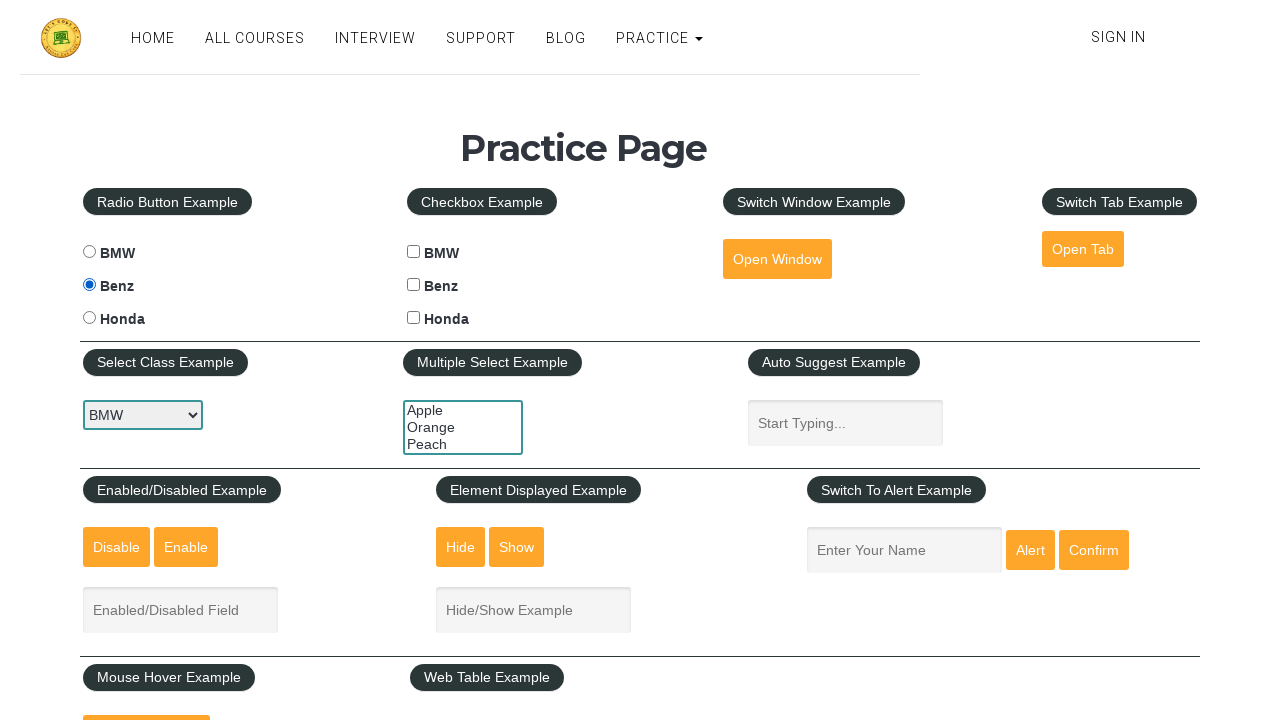

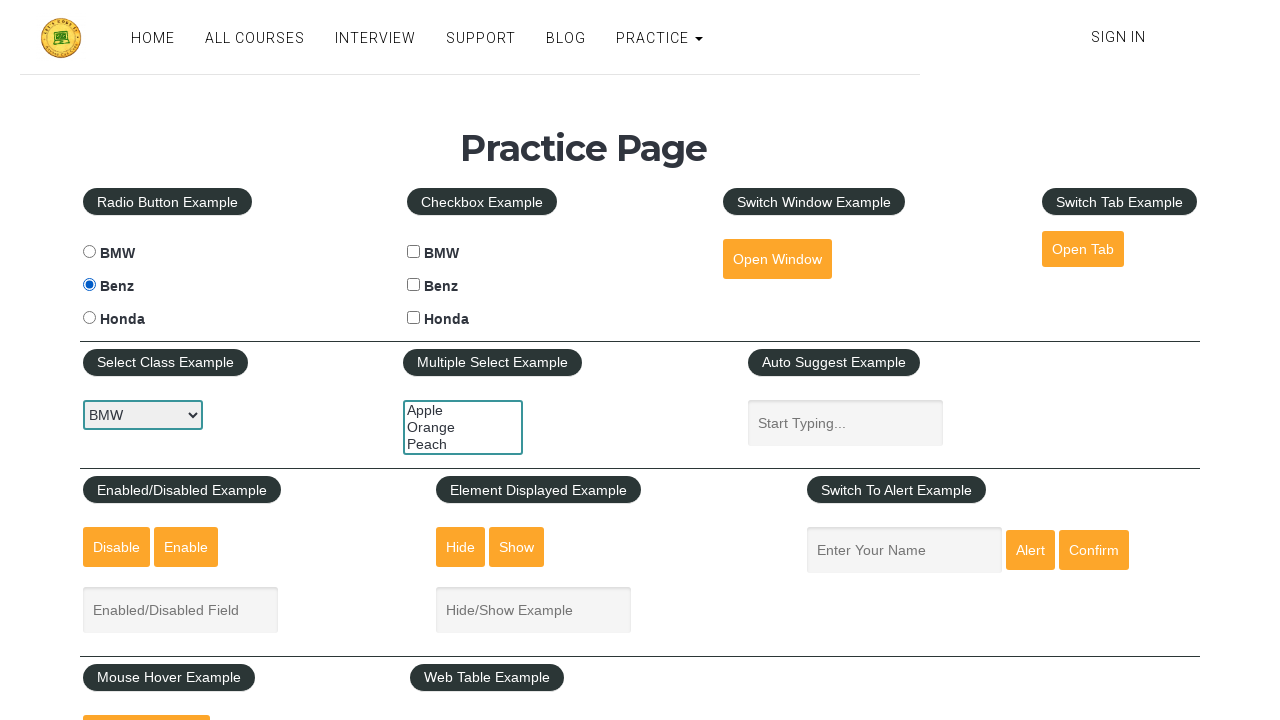